Tests filling a username input field on a Selenium practice page to demonstrate locator usage and form interaction.

Starting URL: https://rahulshettyacademy.com/locatorspractice/

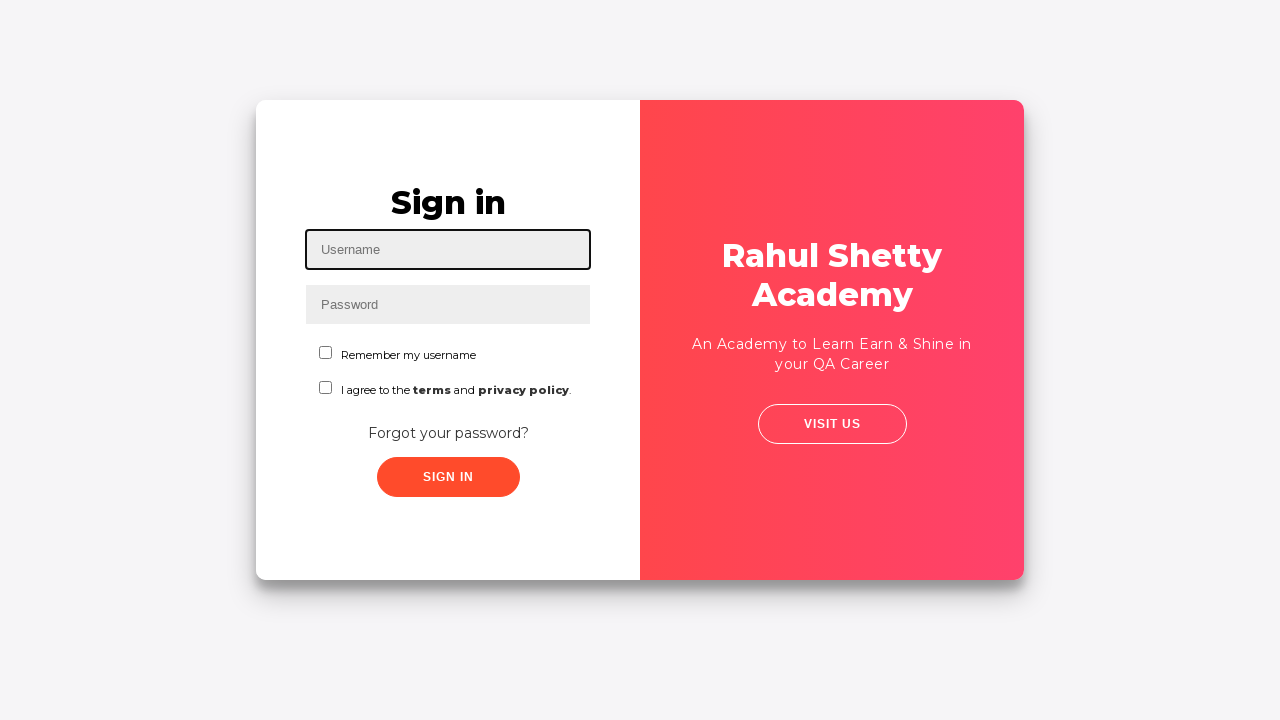

Filled username input field with 'qwerty' on input#inputUsername
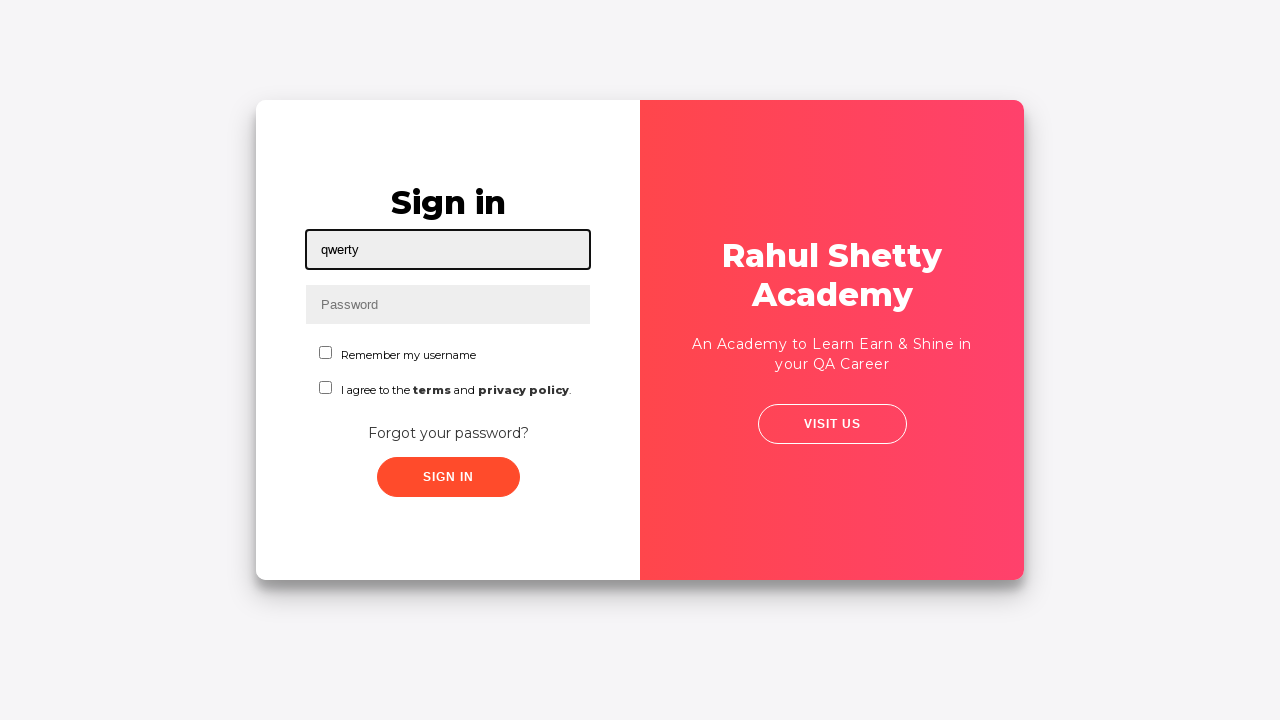

Waited 2 seconds to observe the result
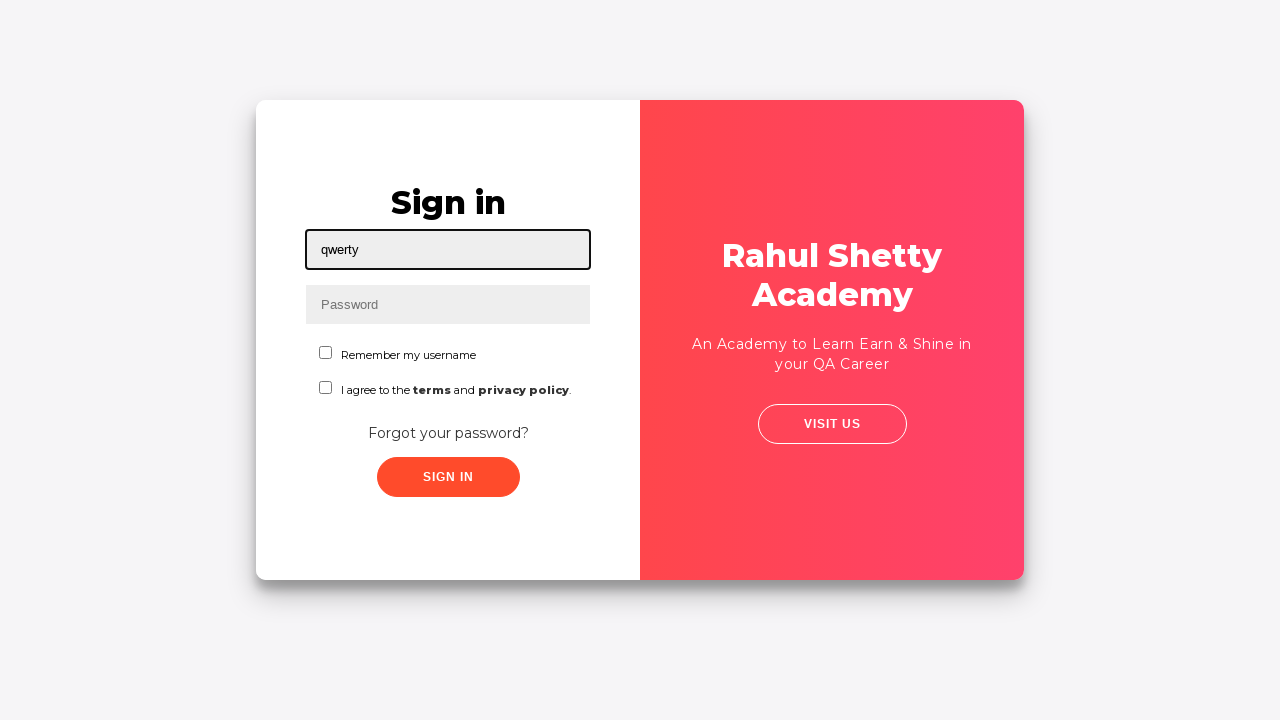

Printed page title: Rahul Shetty Academy - Login page
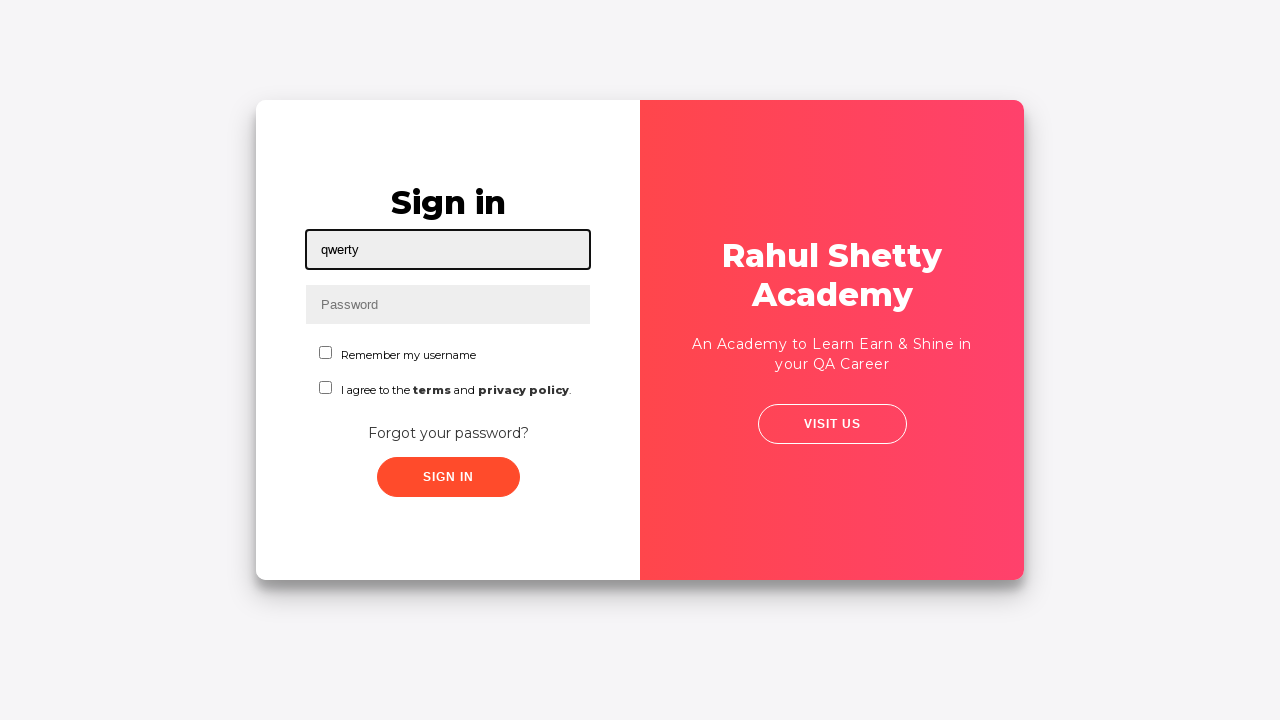

Printed page URL: https://rahulshettyacademy.com/locatorspractice/
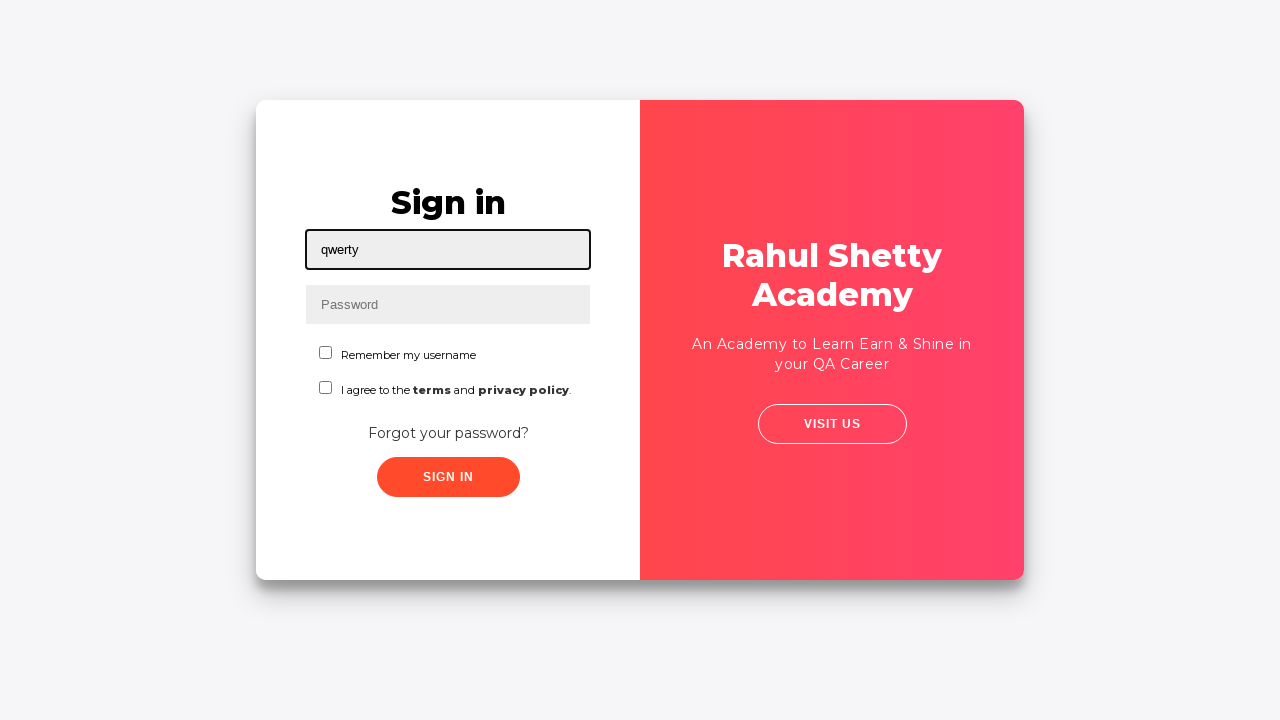

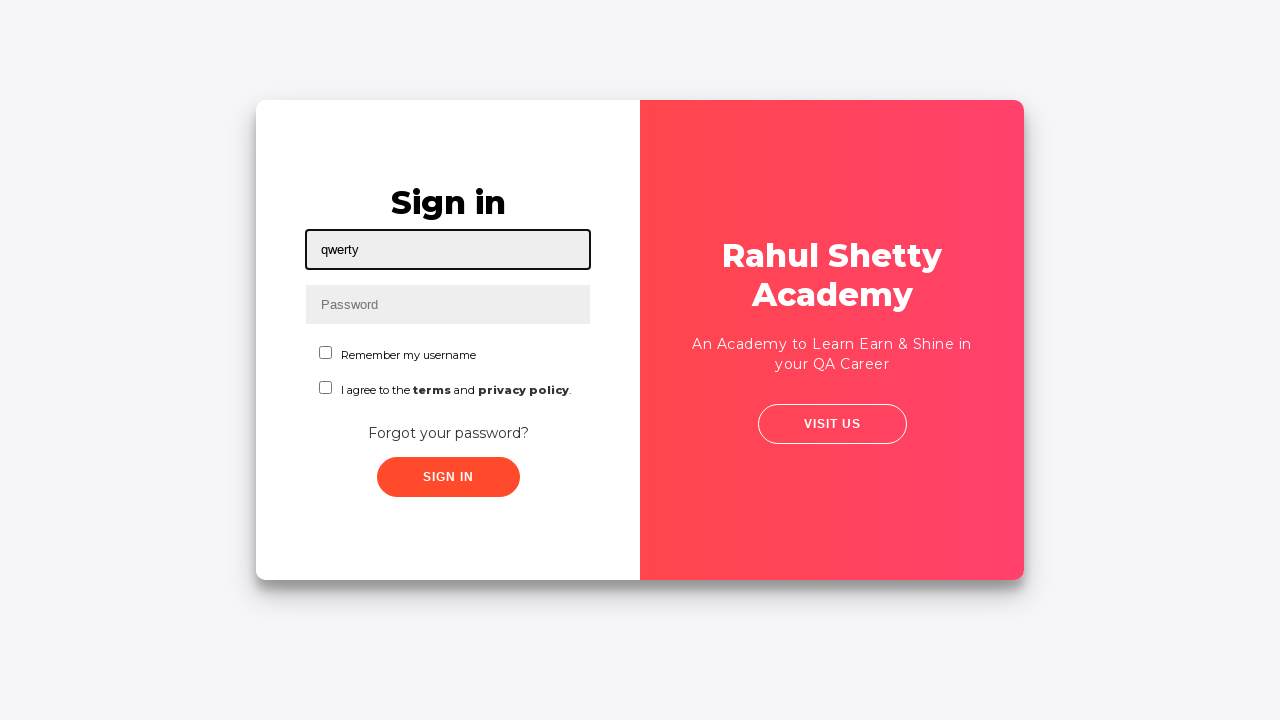